Basic page load test that navigates to the DemoBlaze e-commerce demo site homepage and verifies the page loads successfully.

Starting URL: https://www.demoblaze.com/index.html

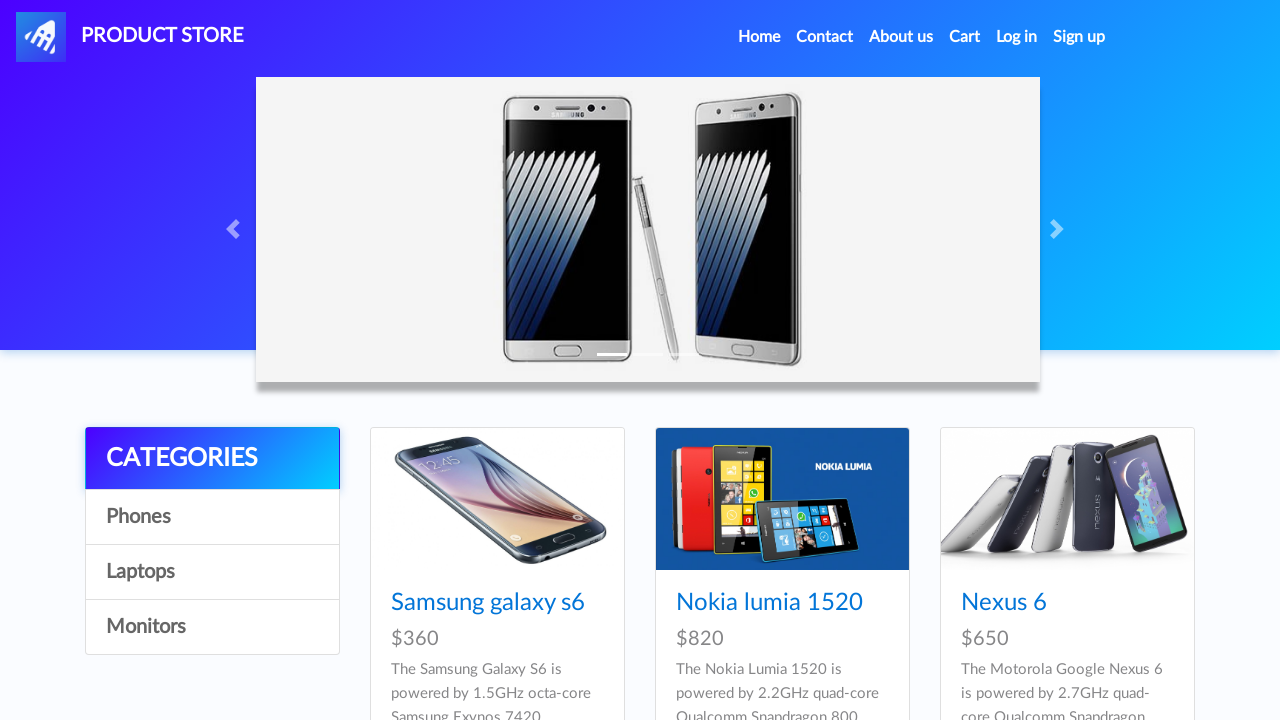

Waited for page to fully load - product list element loaded
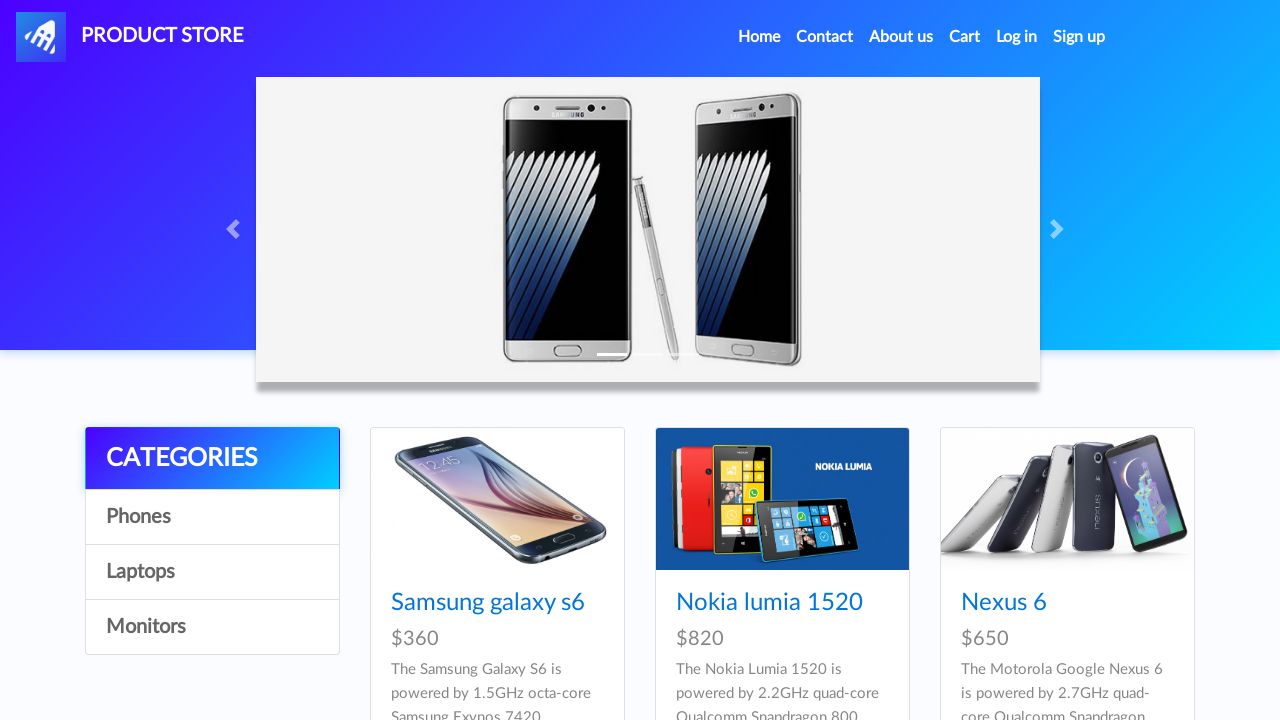

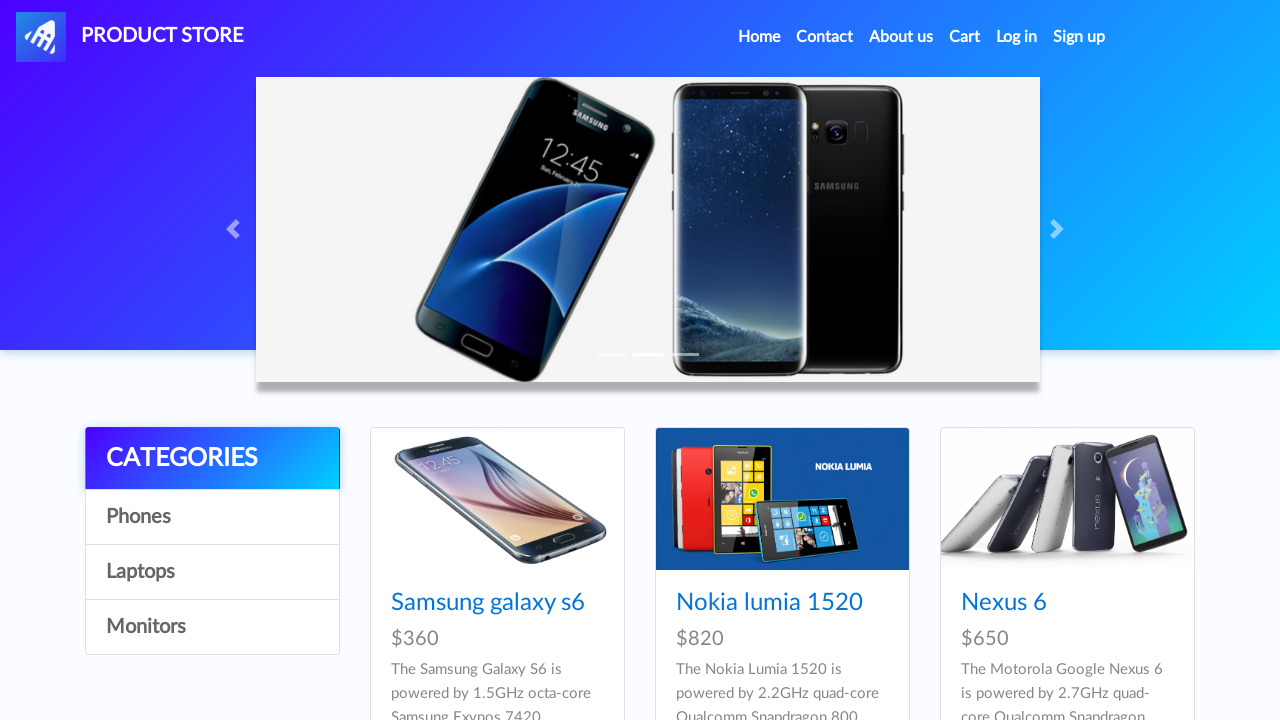